Tests drag and drop functionality by dragging an image element and dropping it into a target box

Starting URL: https://formy-project.herokuapp.com/dragdrop

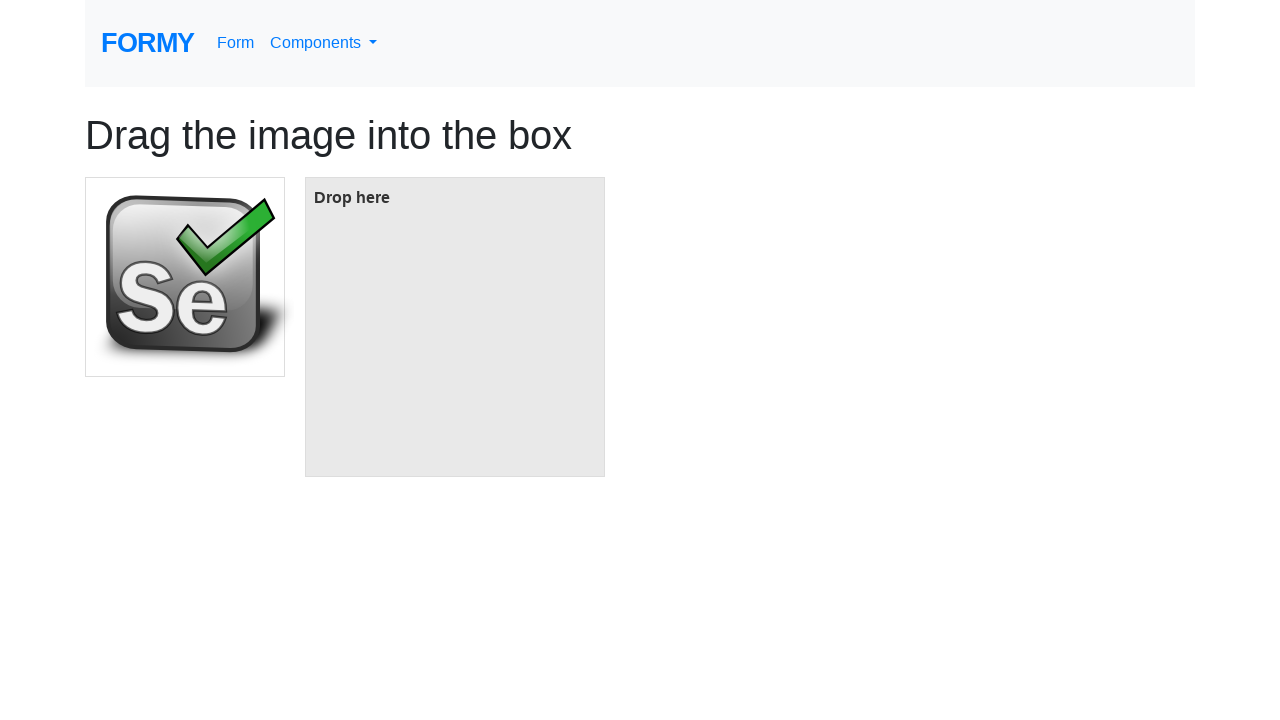

Navigated to drag and drop test page
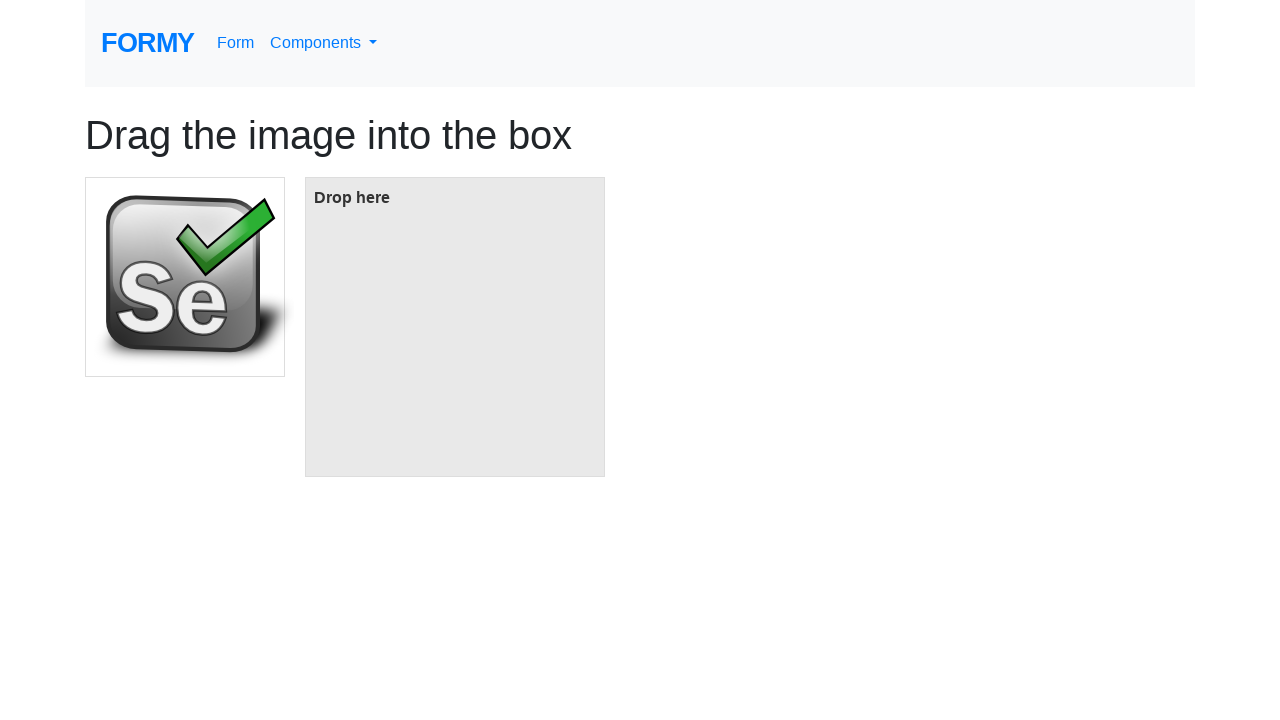

Located source image element
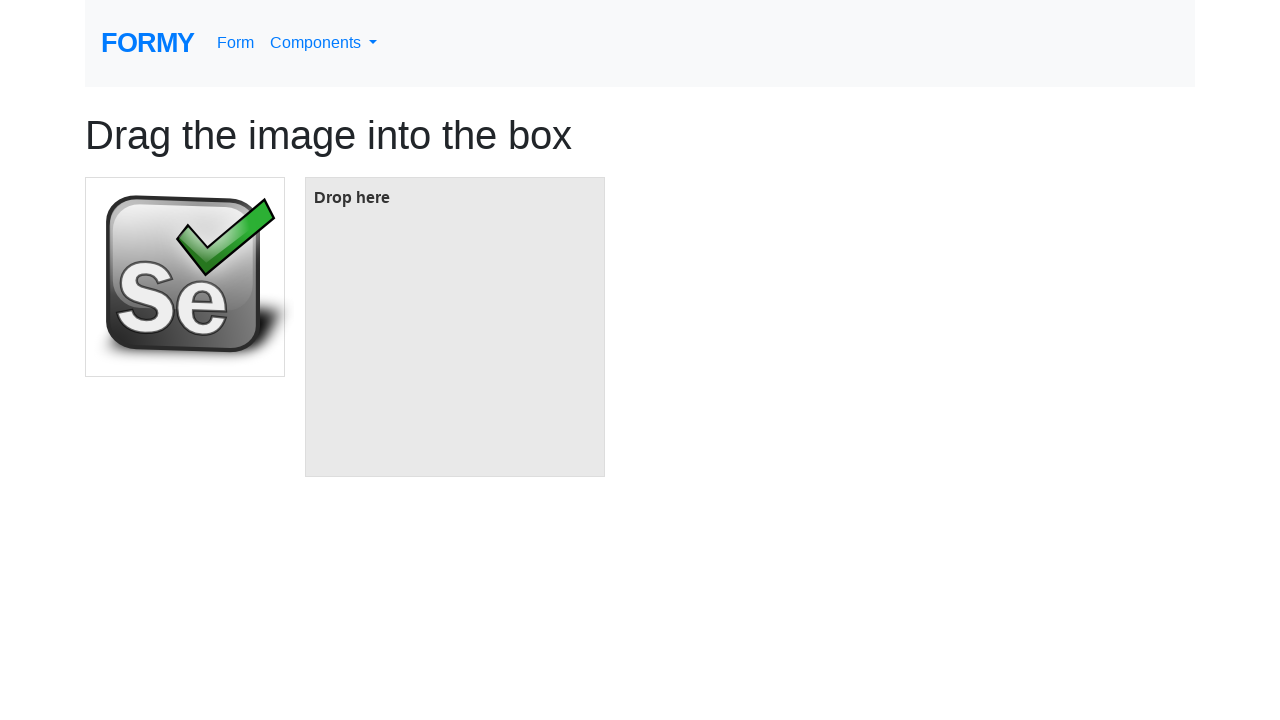

Located target box element
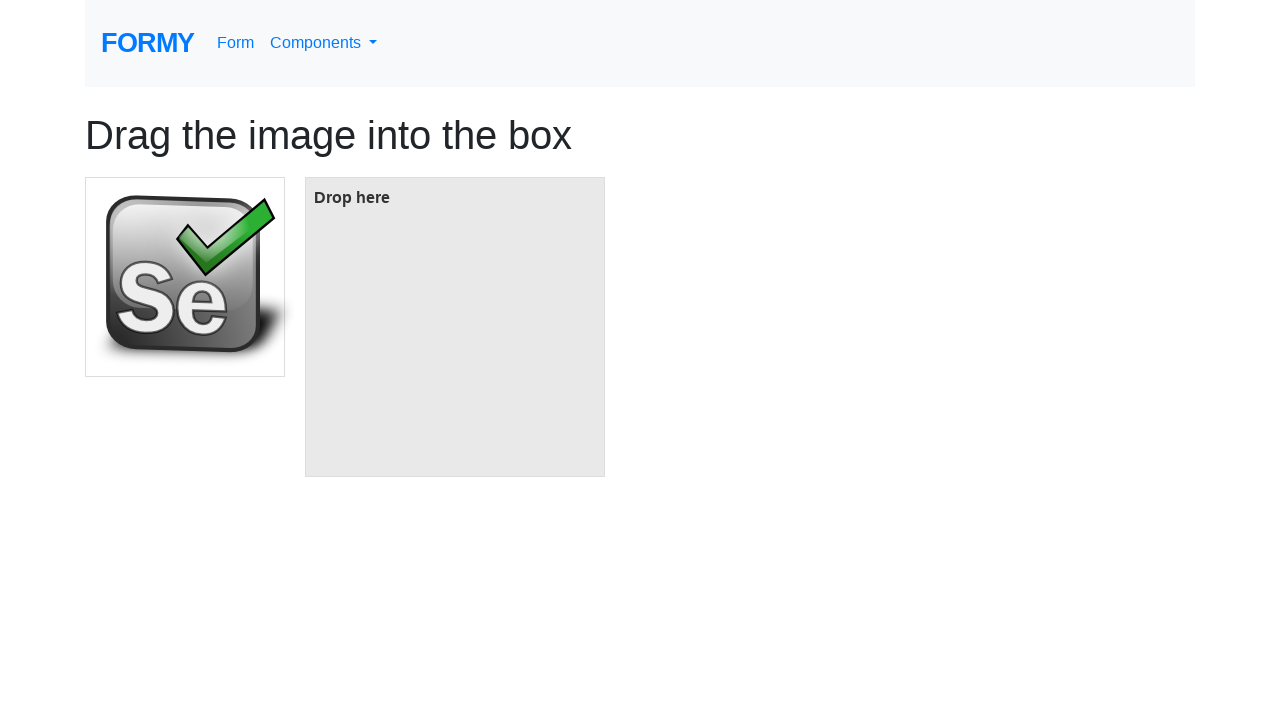

Dragged image element to target box at (455, 327)
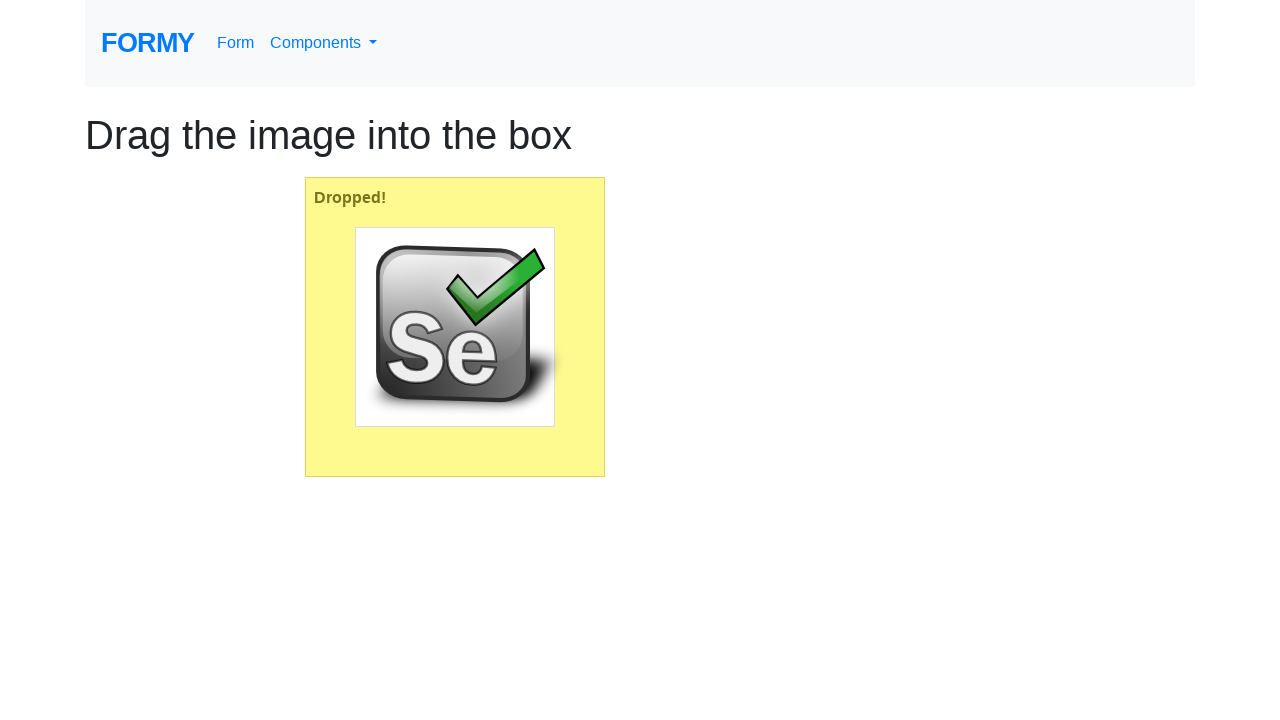

Waited 1 second to observe drag and drop result
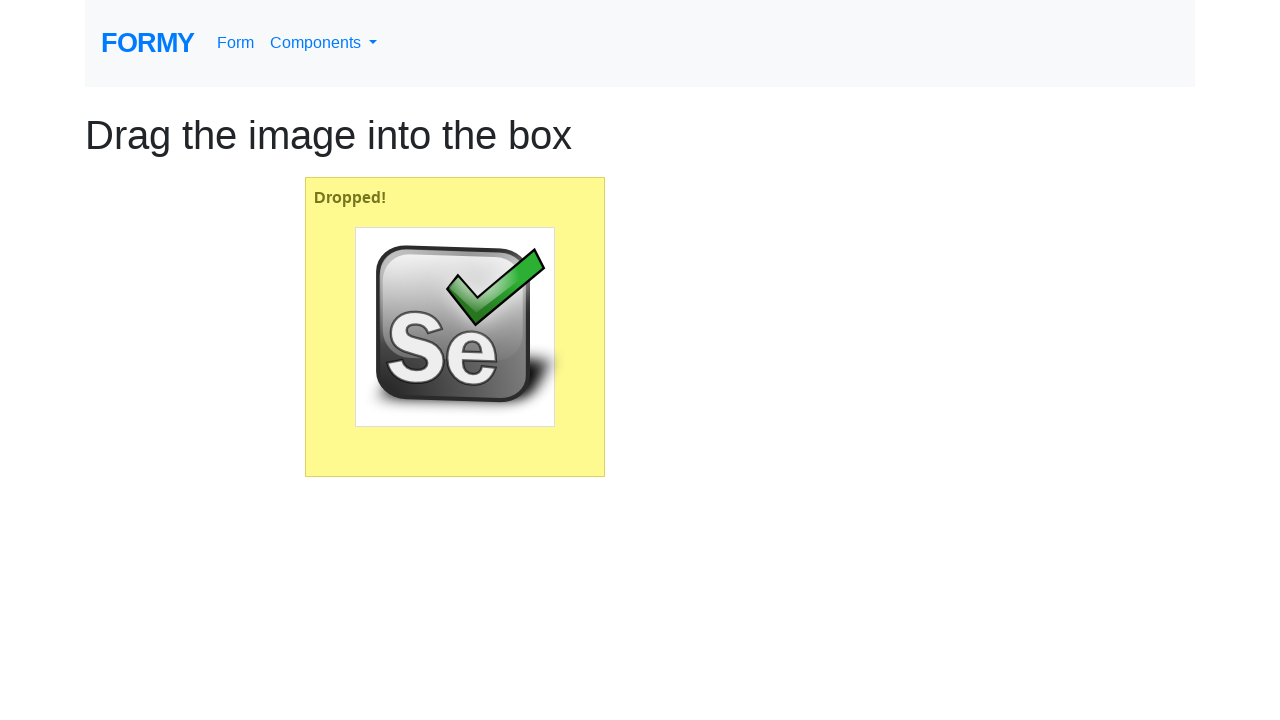

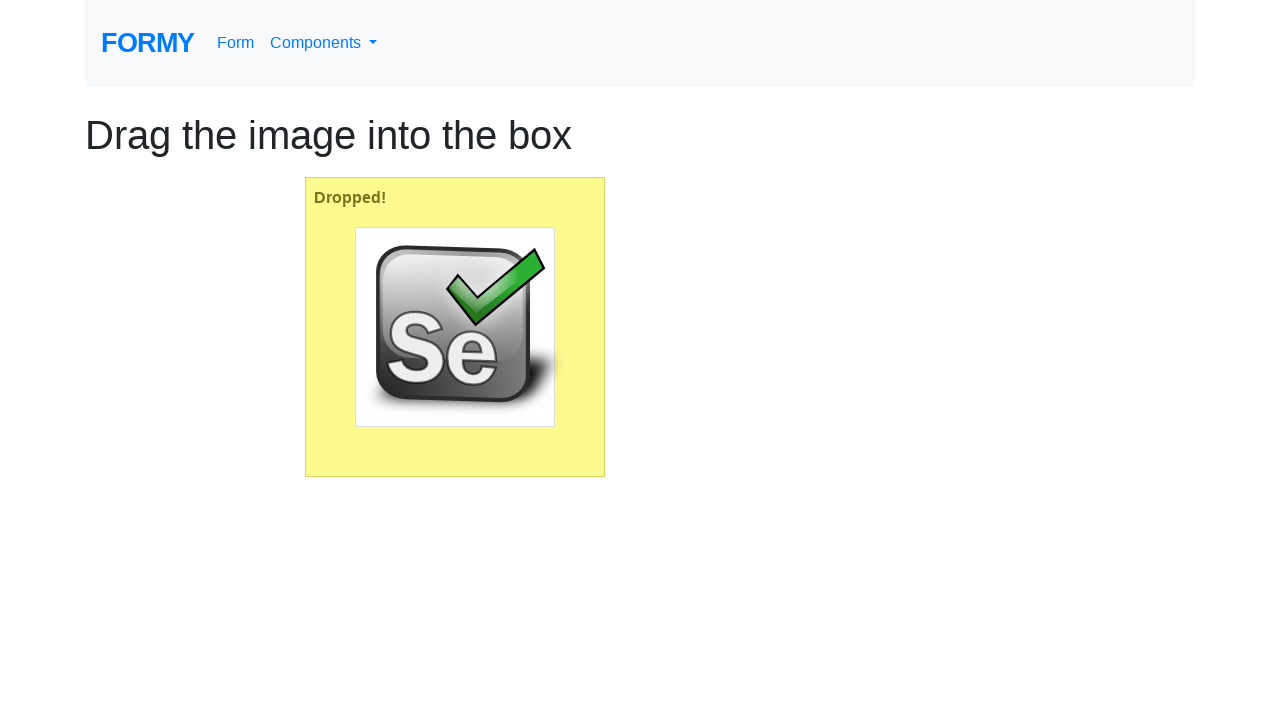